Tests the search functionality by searching for "phone" and verifying that search results are returned

Starting URL: https://www.testotomasyonu.com

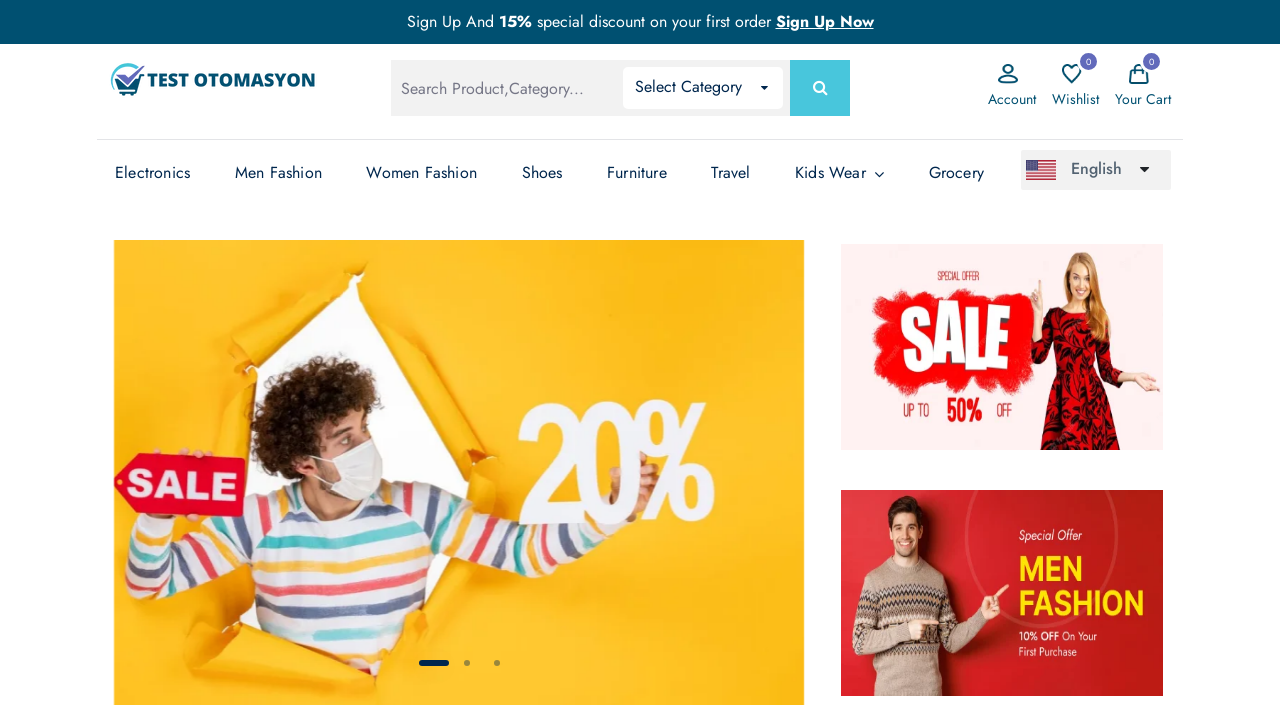

Filled search box with 'phone' on #global-search
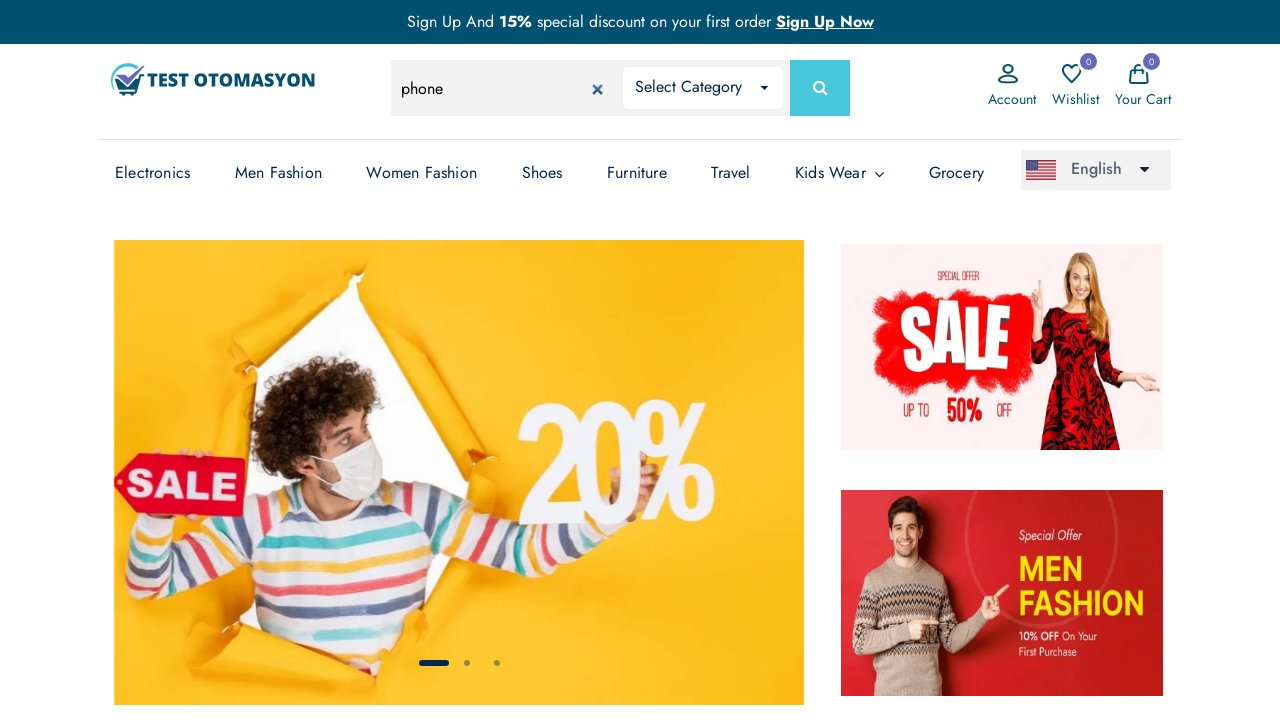

Pressed Enter to submit search on #global-search
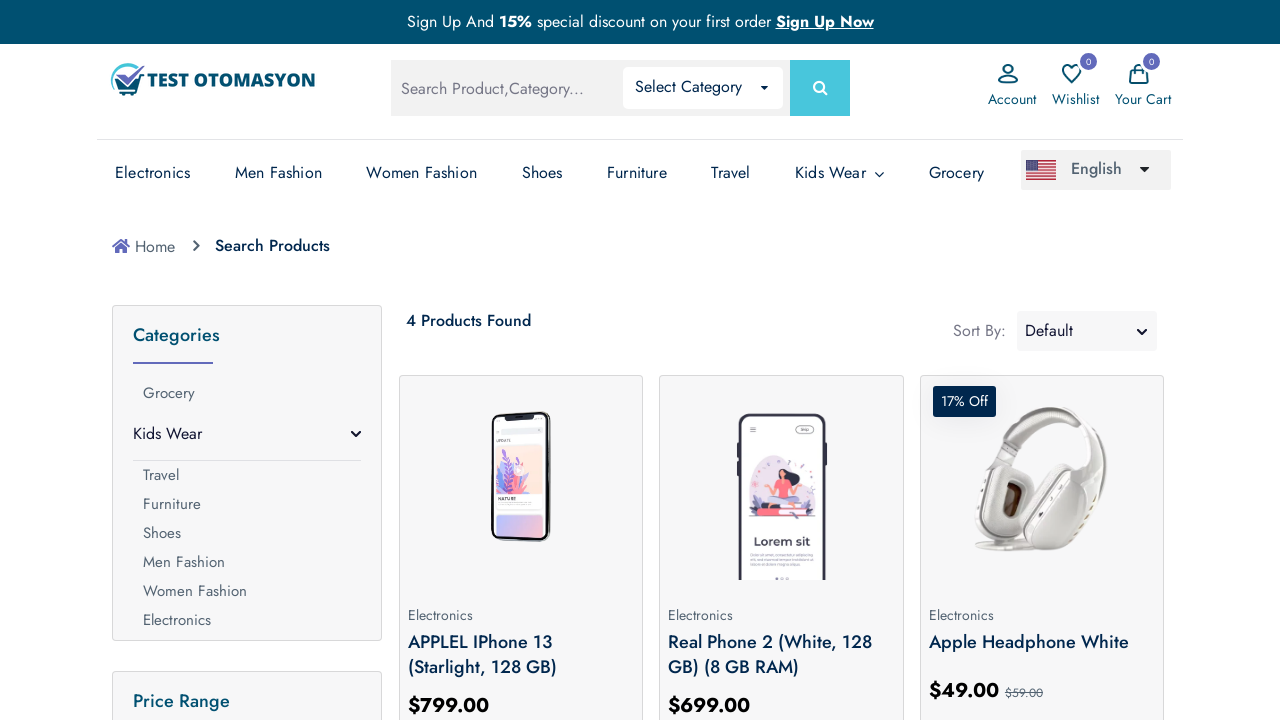

Search results loaded successfully
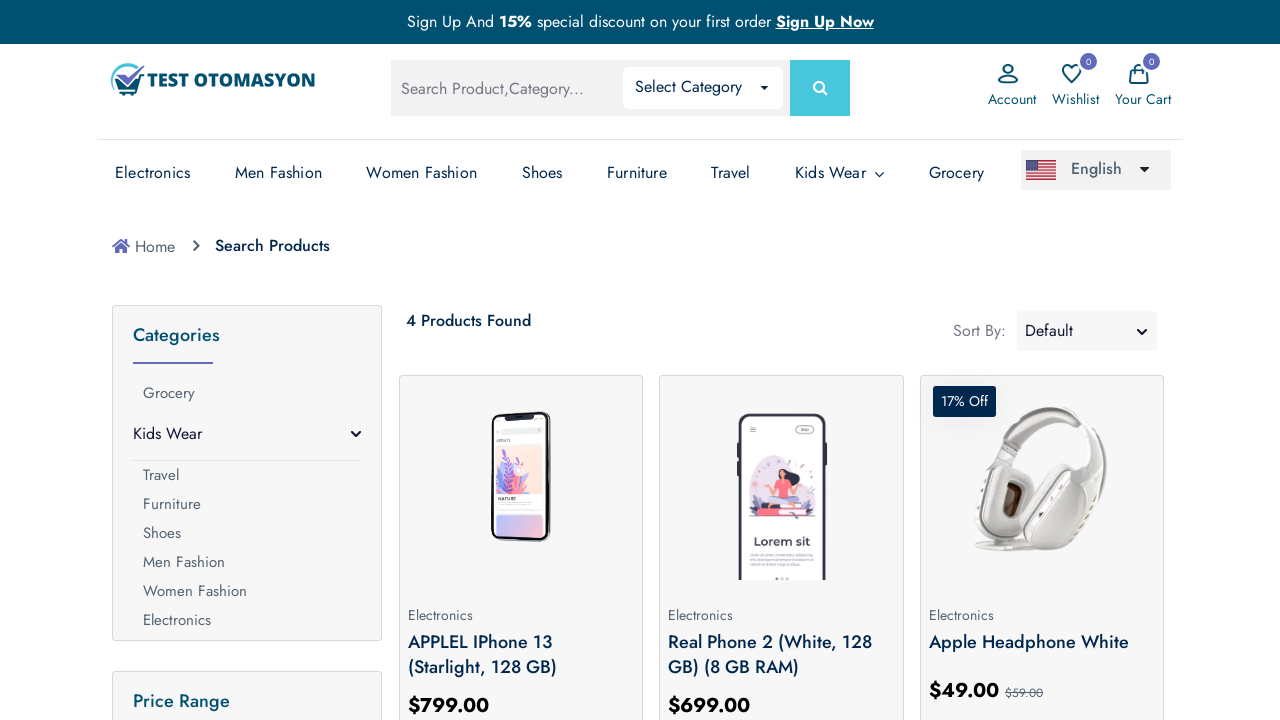

Retrieved search result count text
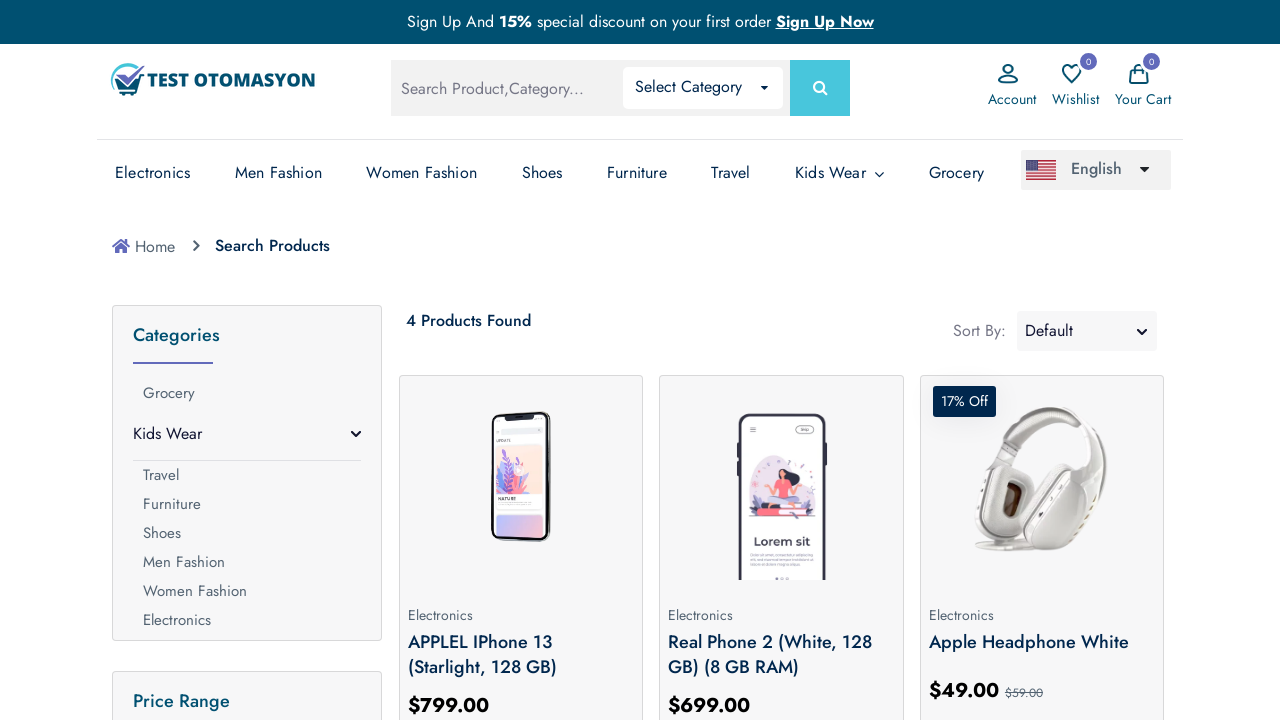

Extracted search result count: 4 products found
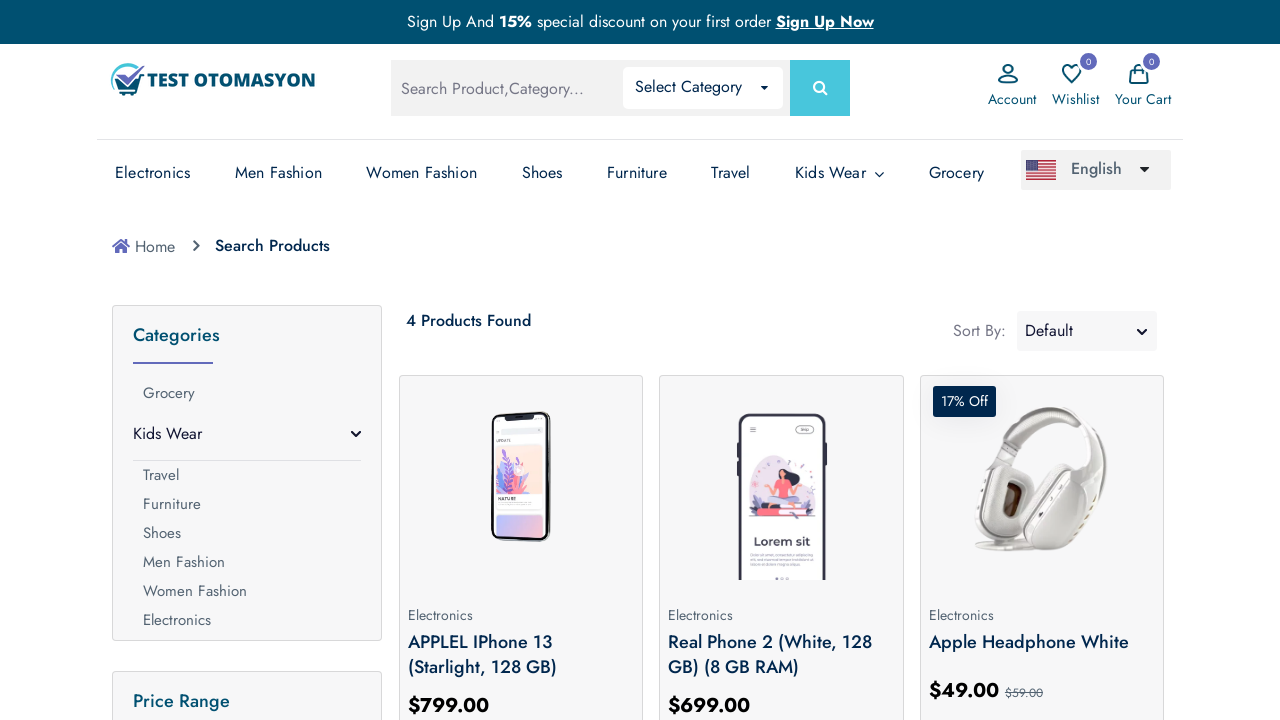

Assertion passed: search returned results for 'phone'
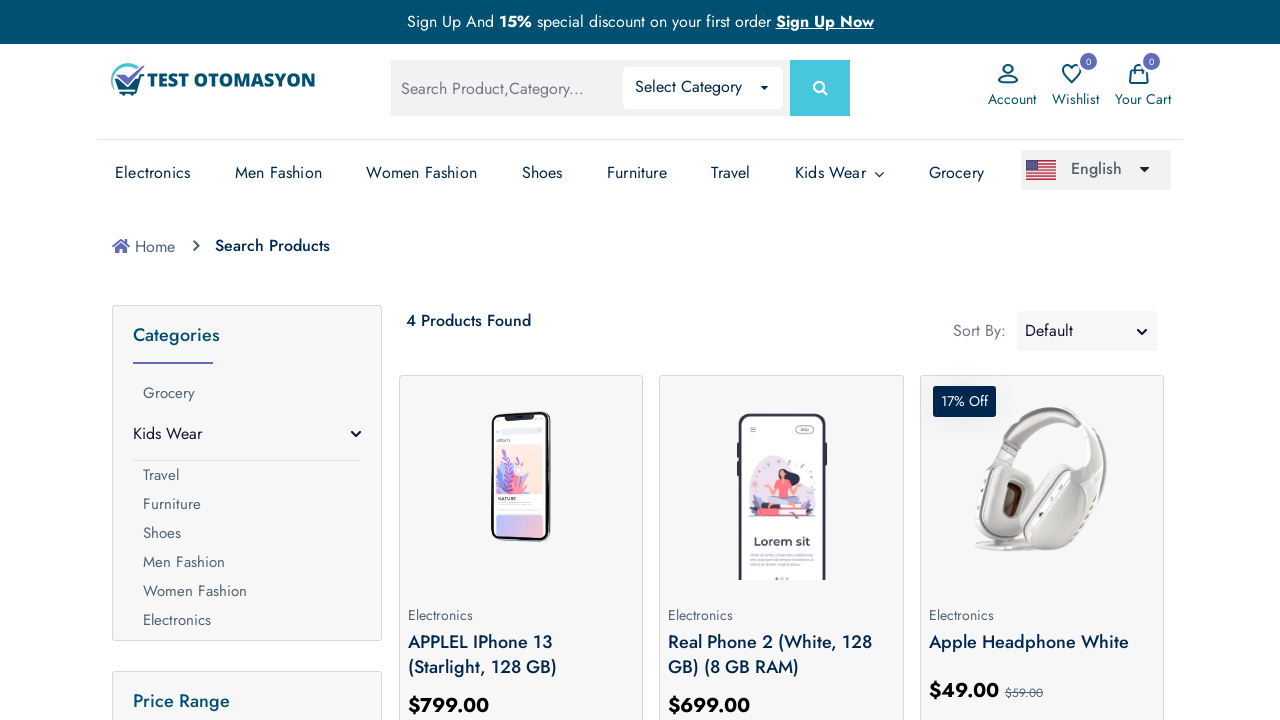

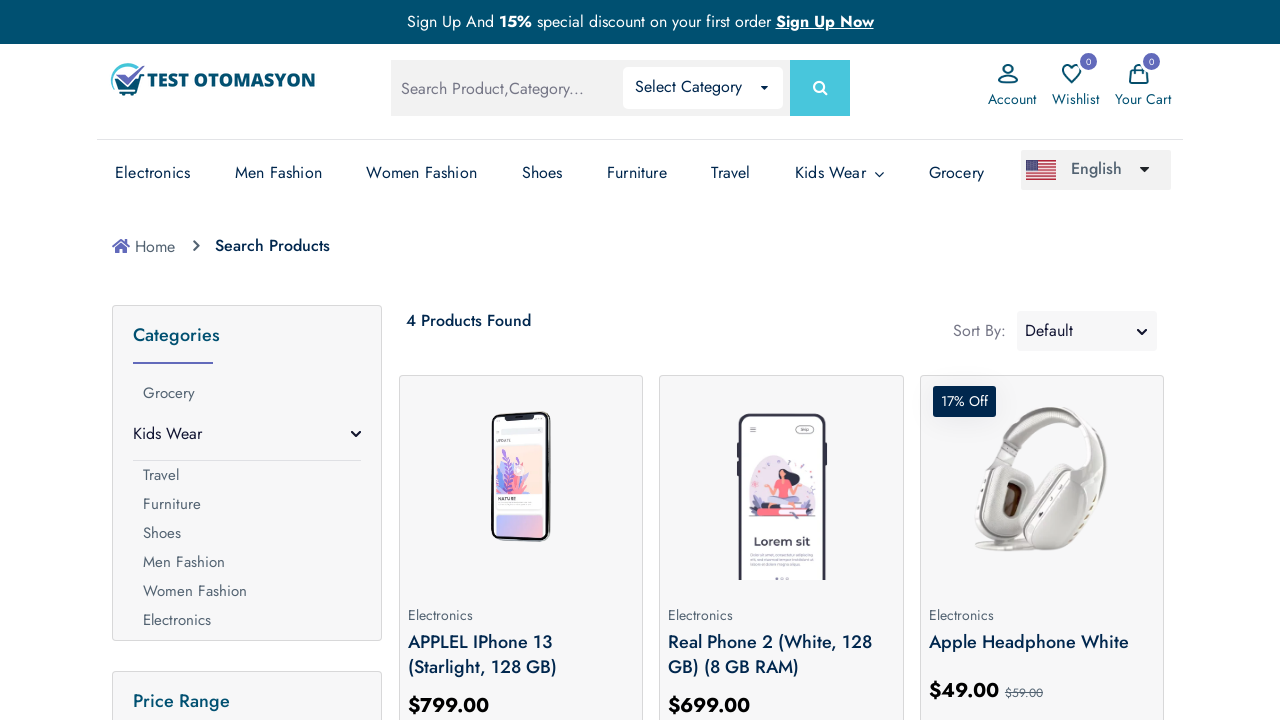